Tests tooltip functionality by clicking and holding a button to trigger a tooltip display, then verifying the tooltip appears.

Starting URL: https://demoqa.com/tool-tips

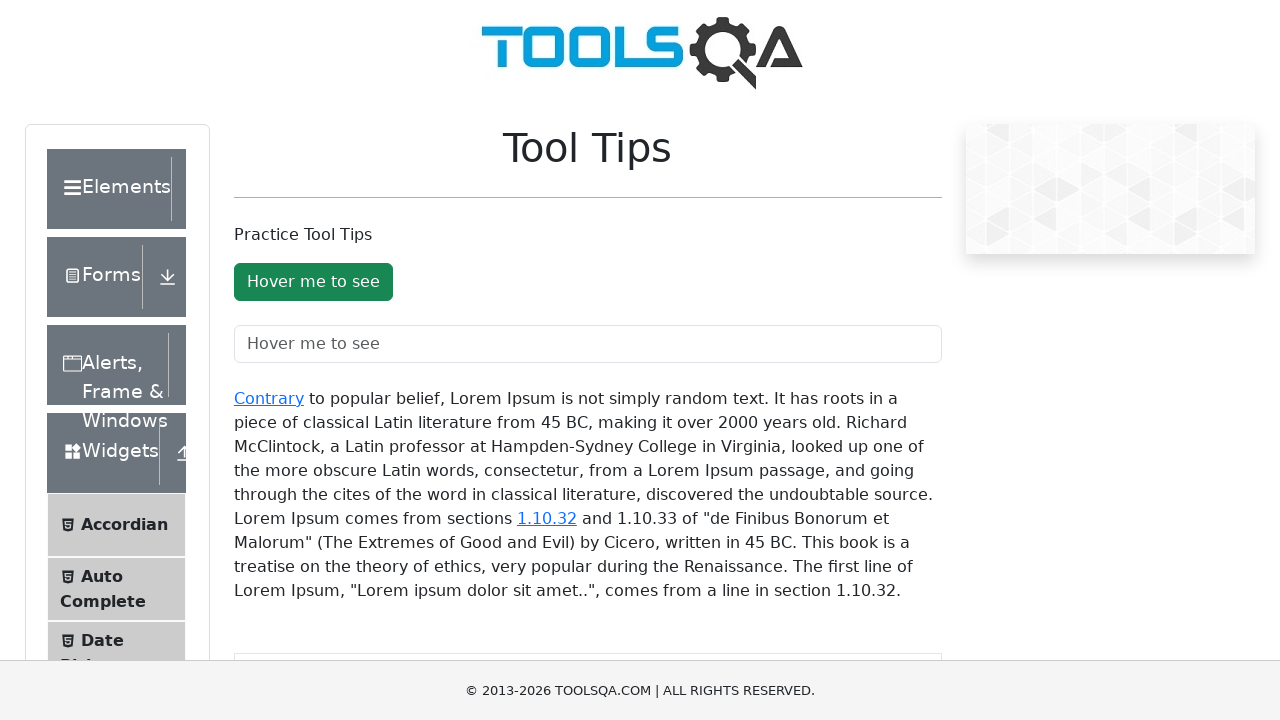

Hovered over tooltip button to trigger tooltip display at (313, 282) on #toolTipButton
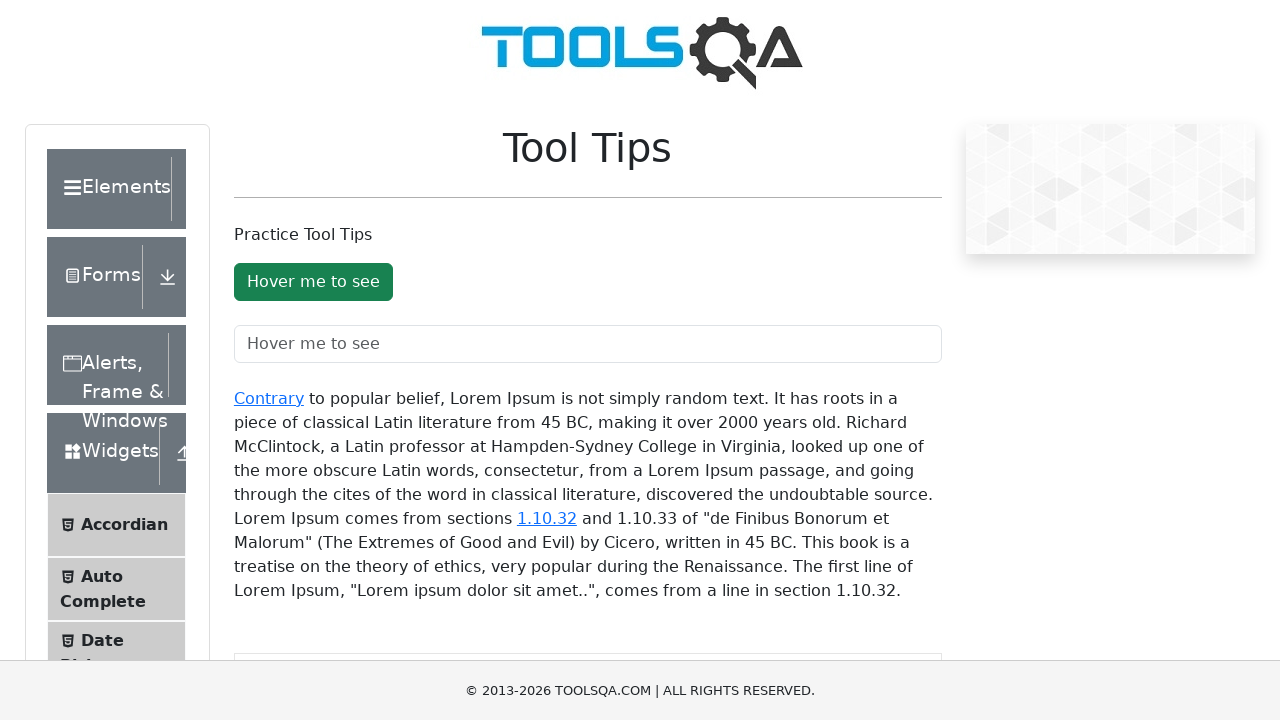

Tooltip appeared and is visible
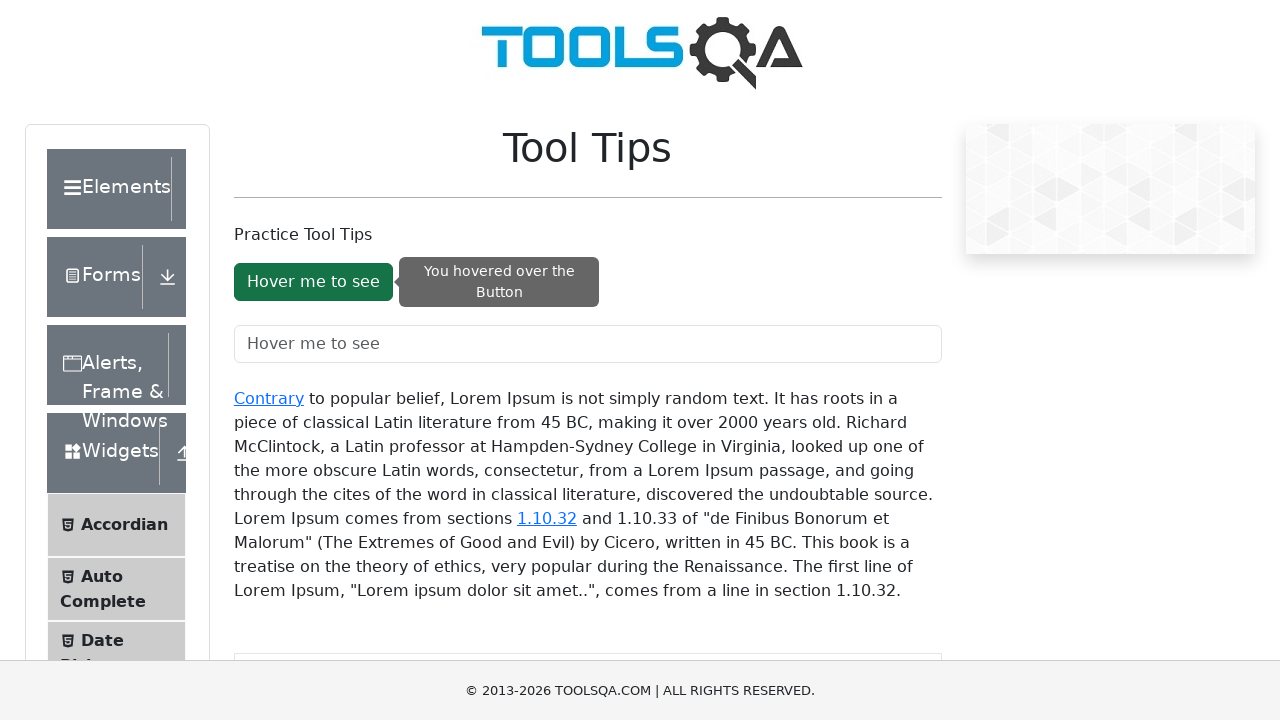

Retrieved tooltip text: 'You hovered over the Button'
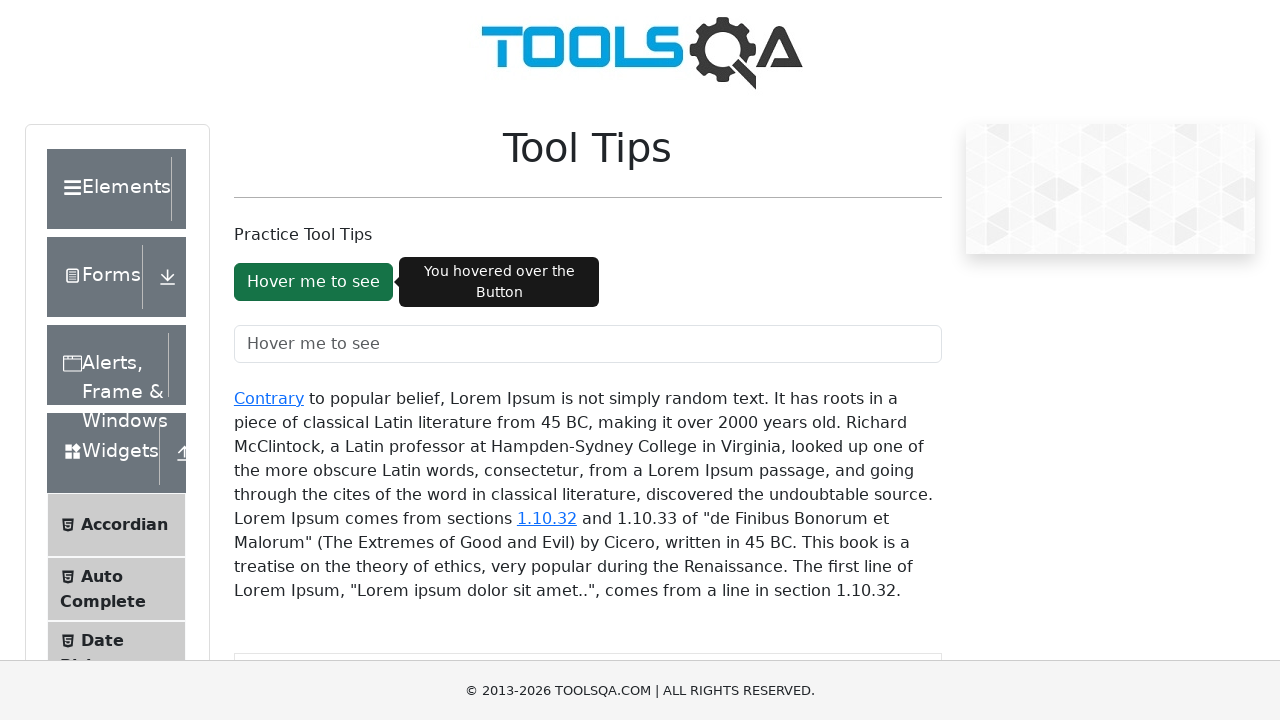

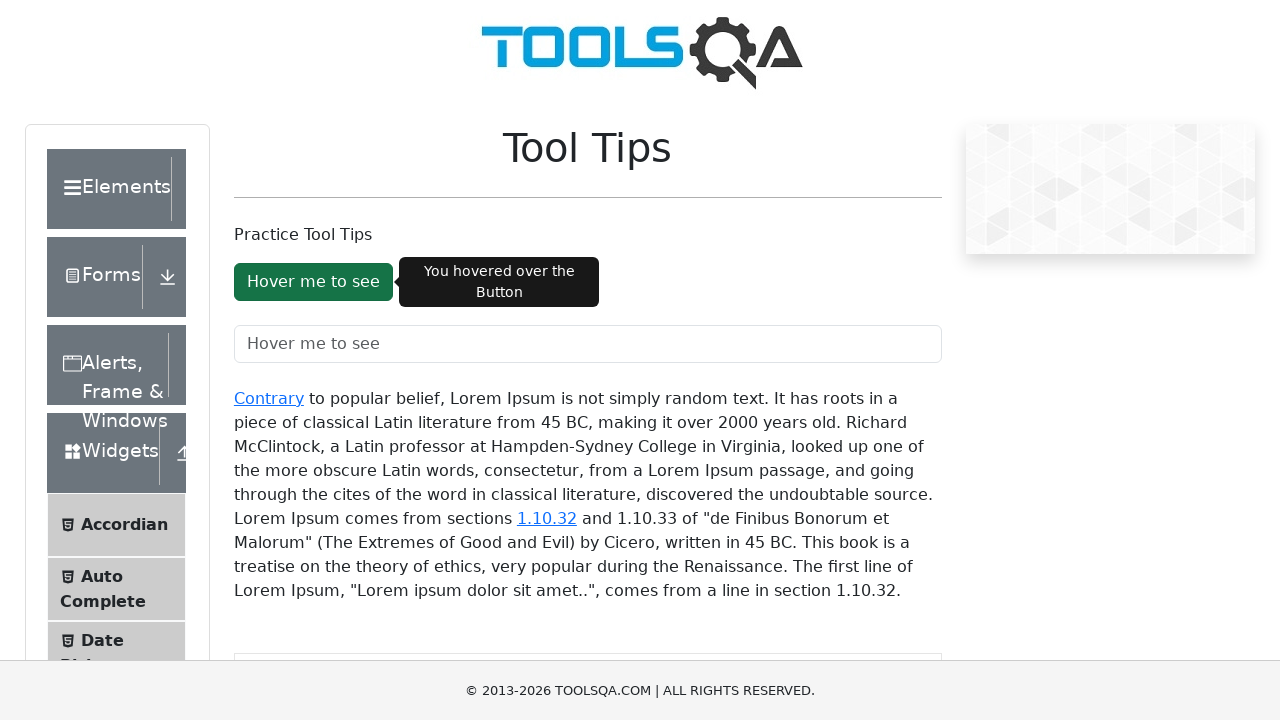